Tests both accepting and dismissing JavaScript confirm dialogs and verifying the results

Starting URL: https://automationfc.github.io/basic-form/index.html

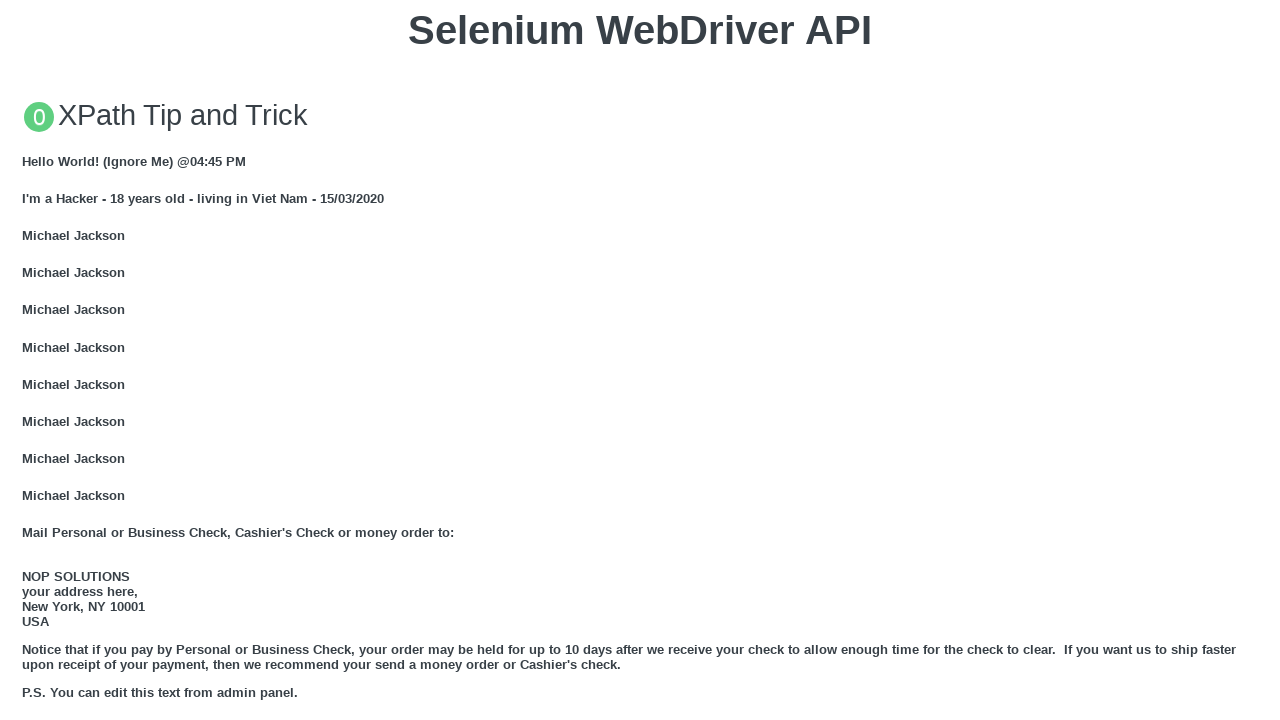

Set up dialog handler to accept confirm dialog
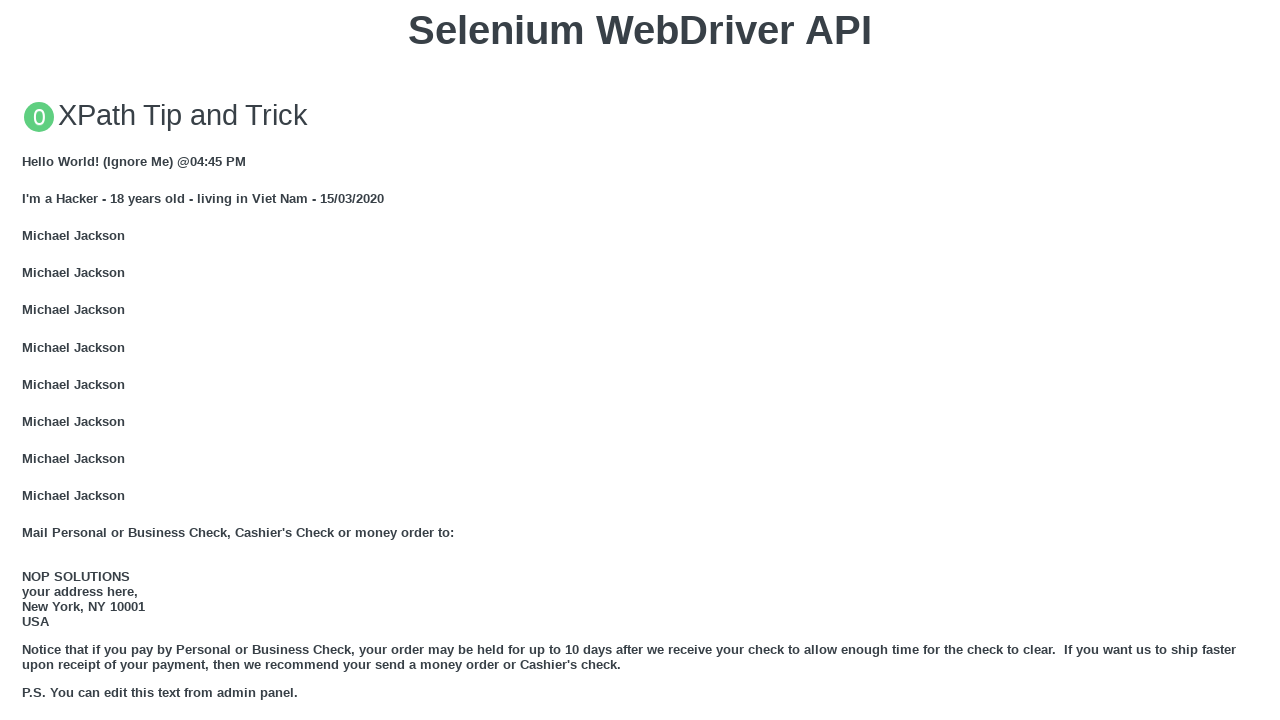

Clicked 'Click for JS Confirm' button at (640, 360) on xpath=//button[text()='Click for JS Confirm']
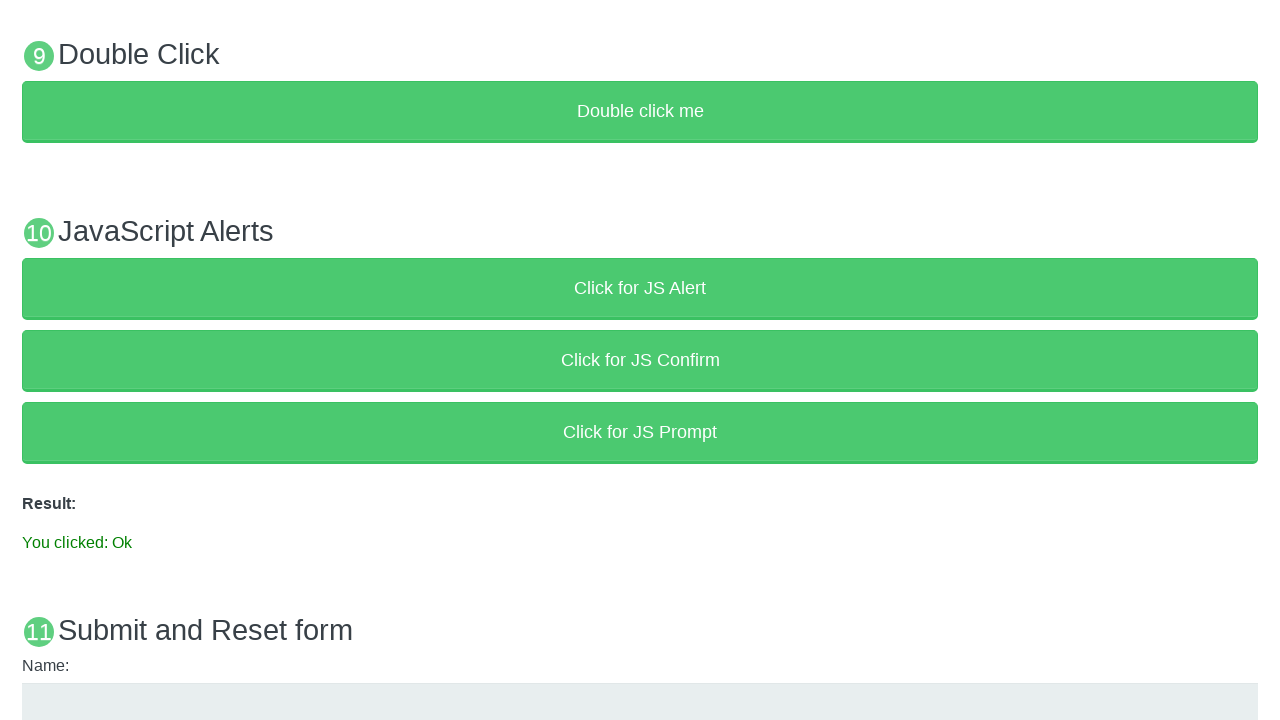

Verified result text is 'You clicked: Ok' after accepting confirm
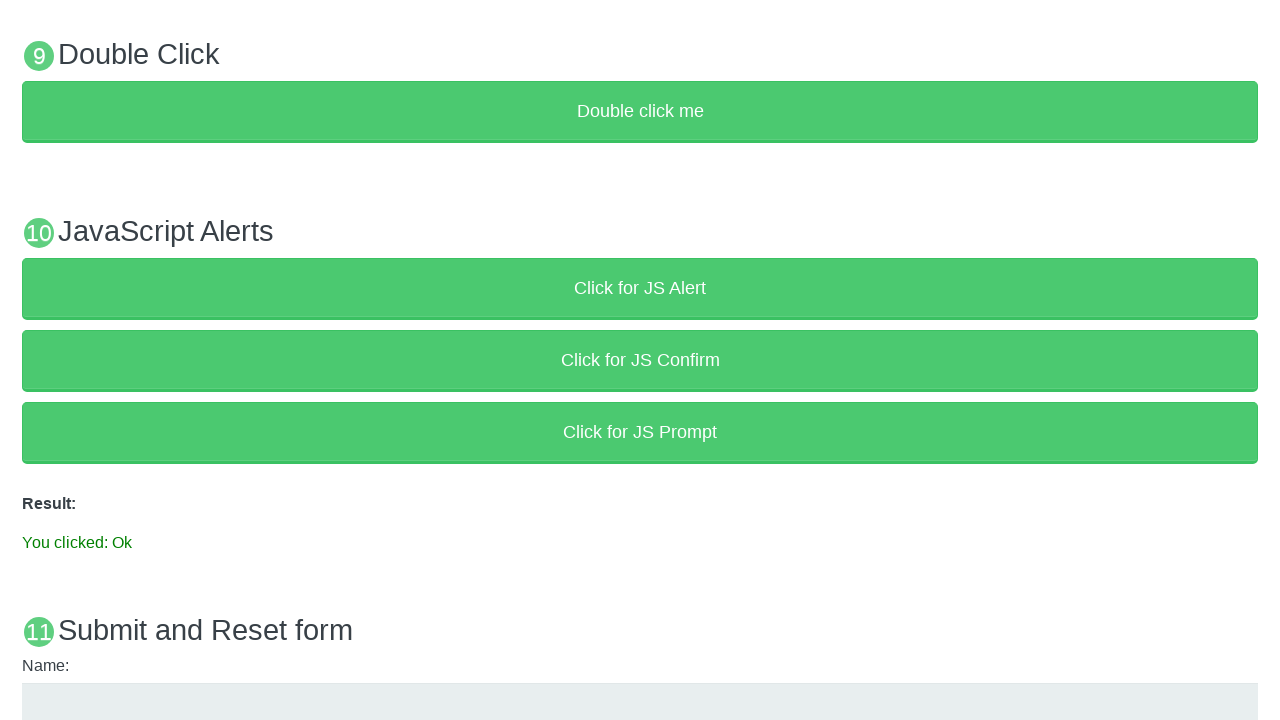

Set up dialog handler to dismiss confirm dialog
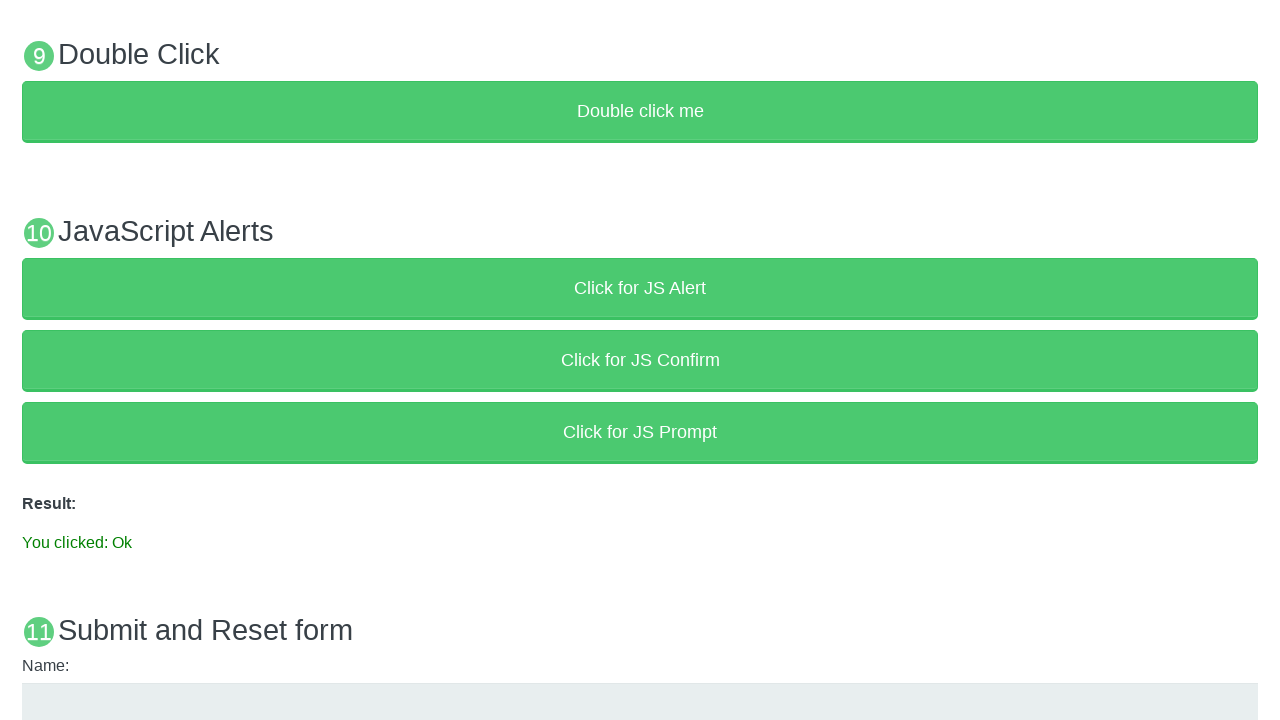

Clicked 'Click for JS Confirm' button again at (640, 360) on xpath=//button[text()='Click for JS Confirm']
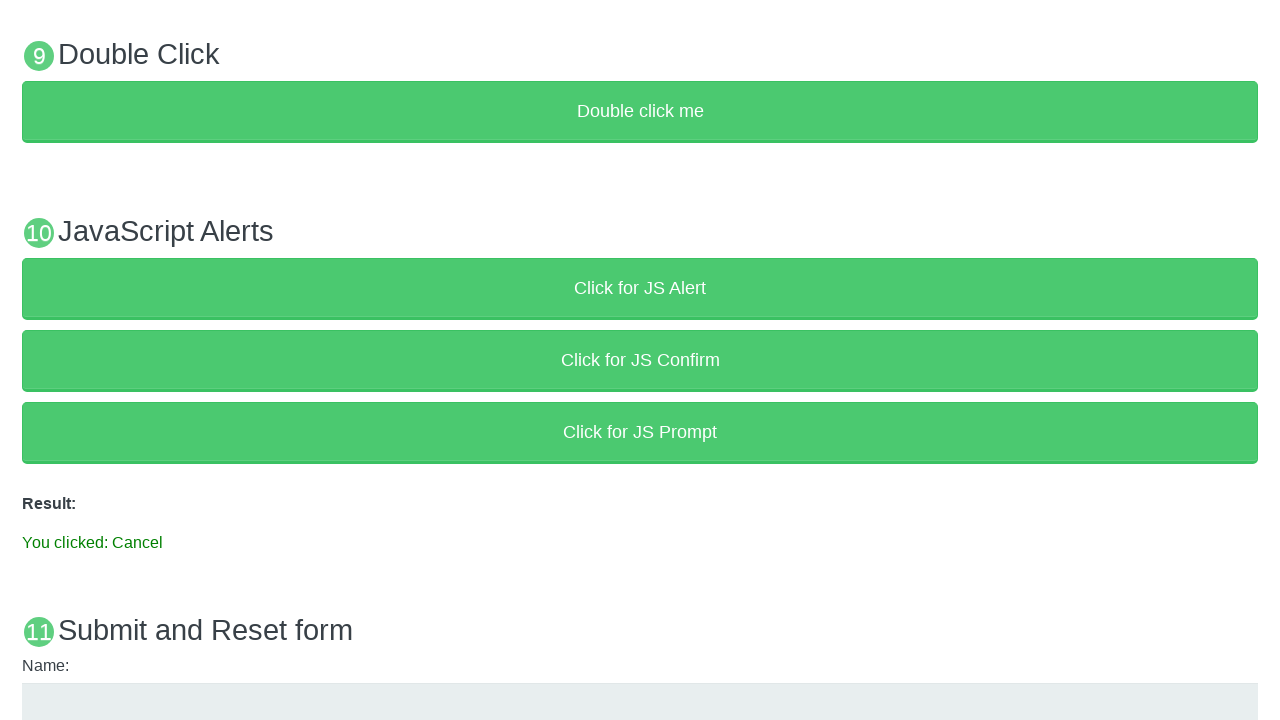

Verified result text is 'You clicked: Cancel' after dismissing confirm
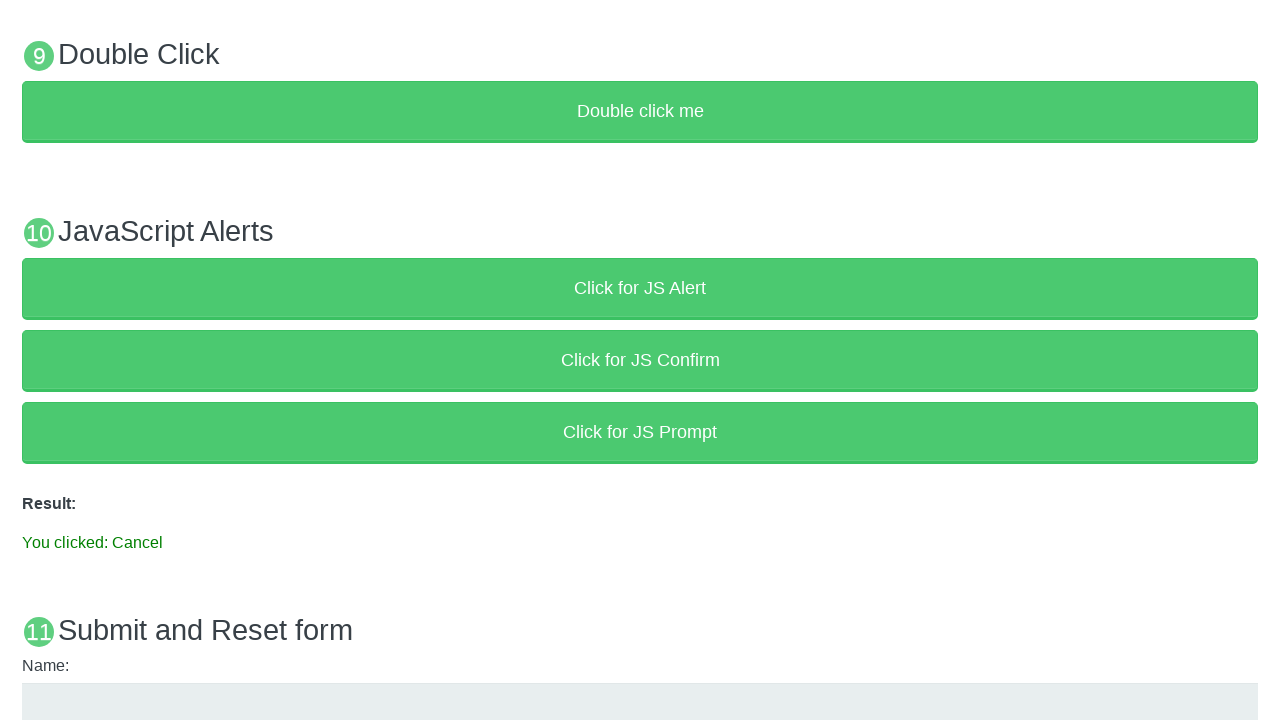

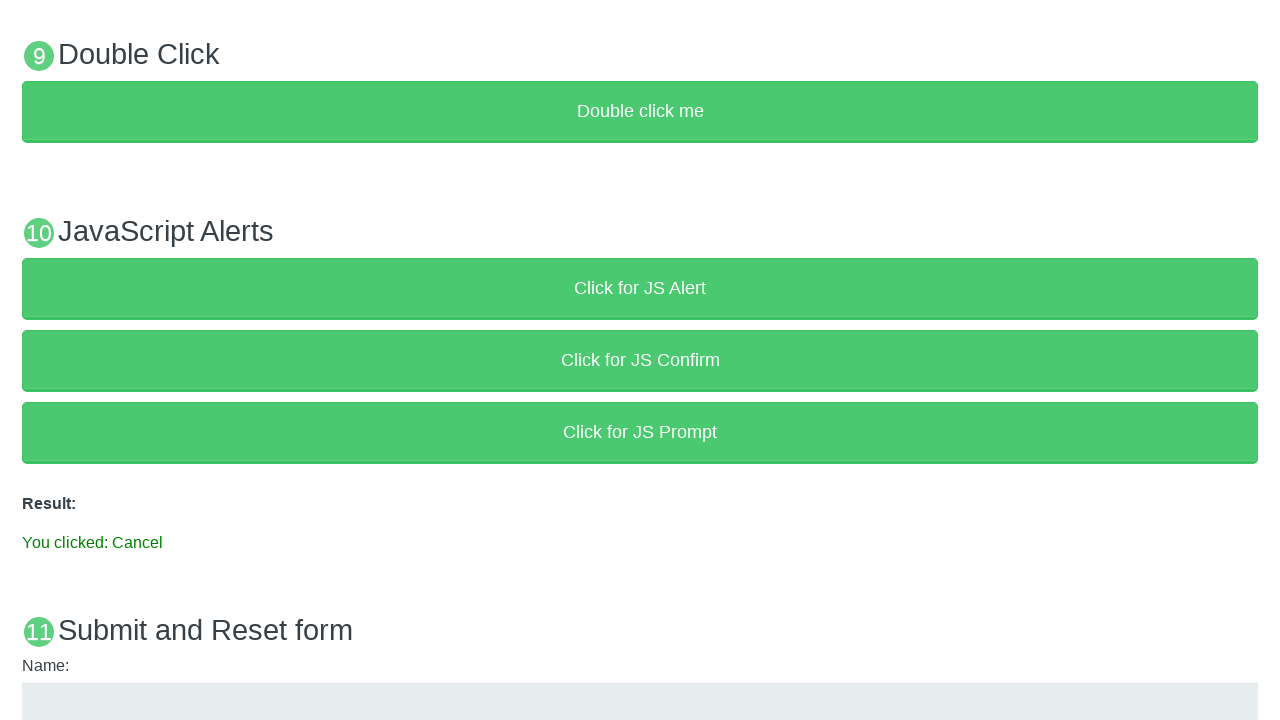